Scrolls down the Selenium downloads page incrementally using JavaScript scroll commands

Starting URL: http://www.seleniumhq.org/download/

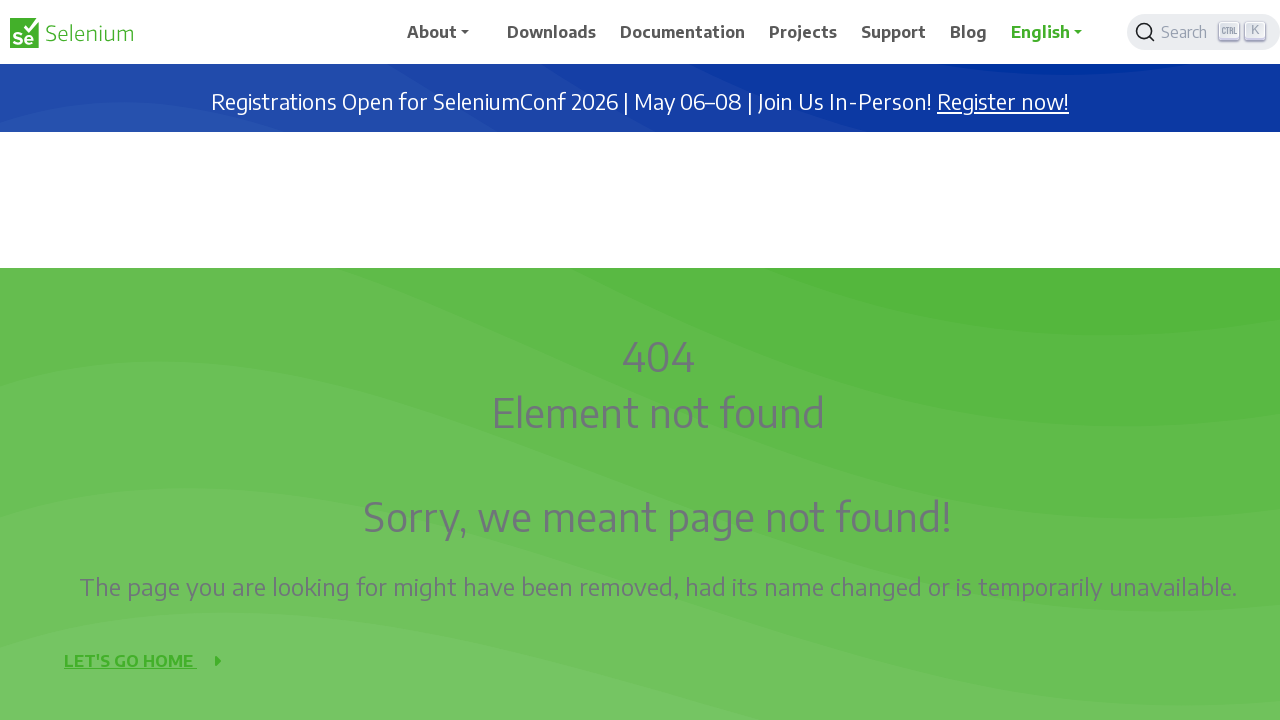

Scrolled down the Selenium downloads page by 100 pixels
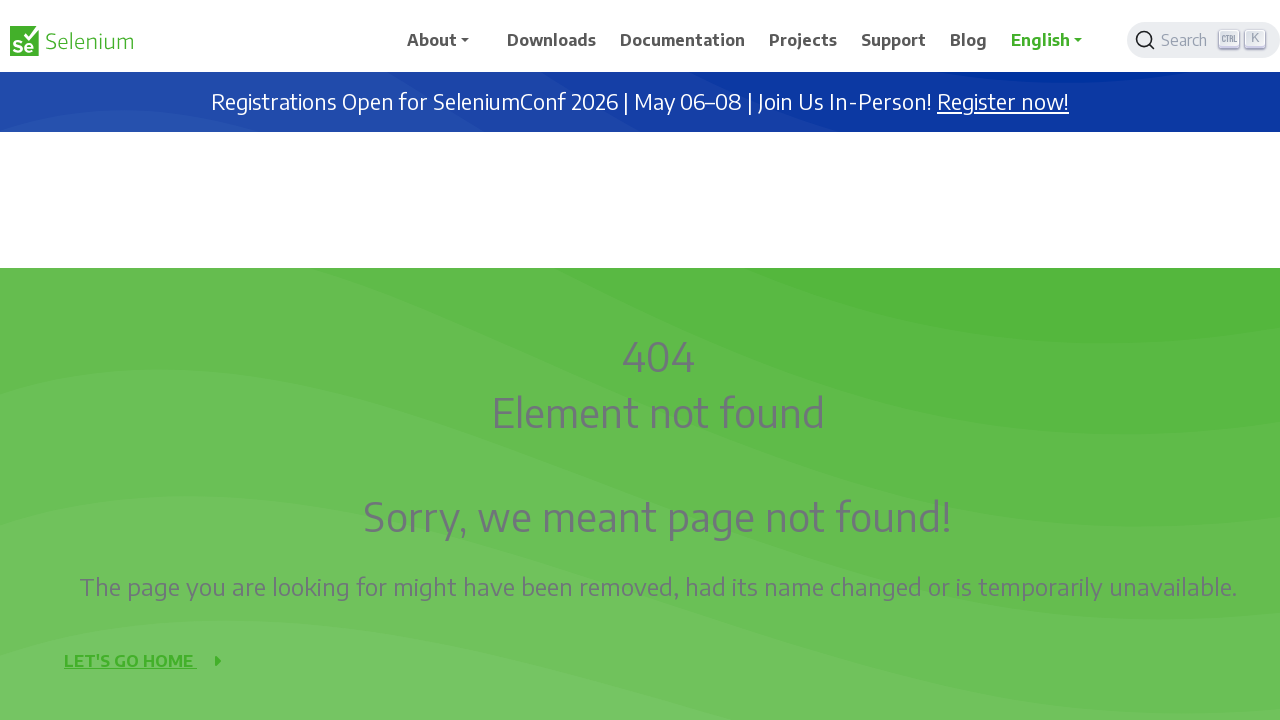

Waited 500ms for scroll animation
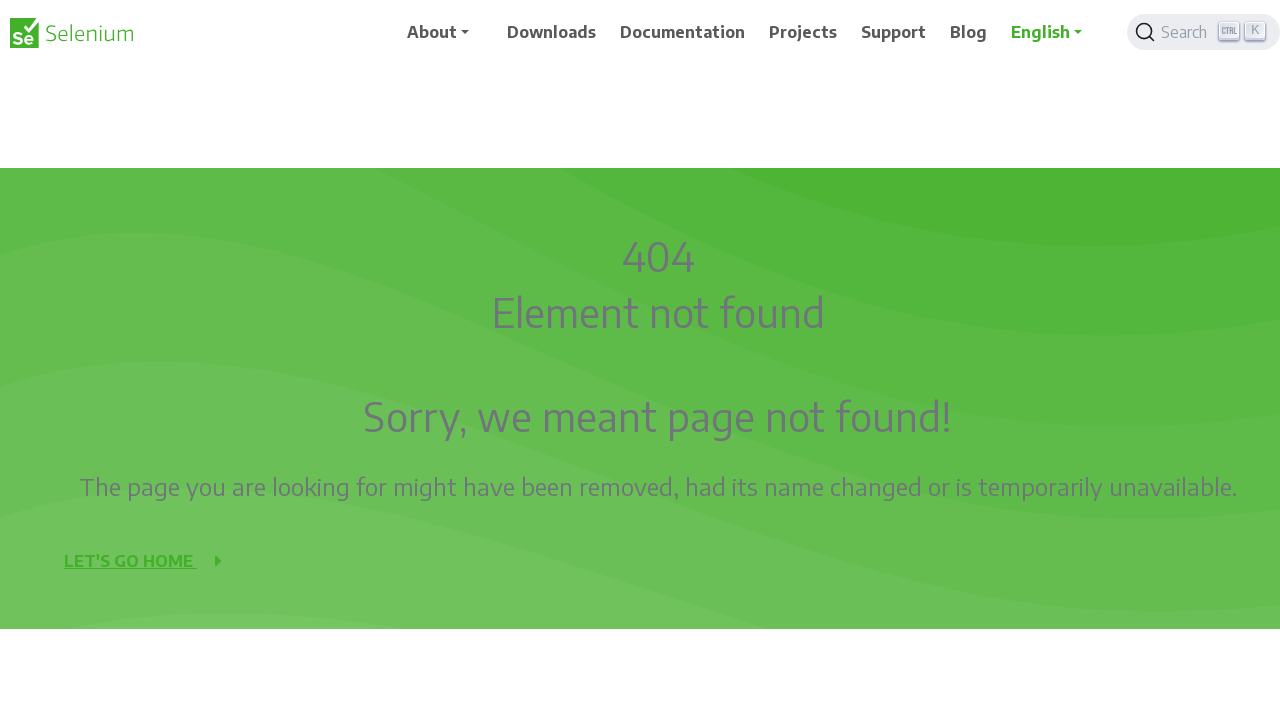

Scrolled down the Selenium downloads page by 100 pixels
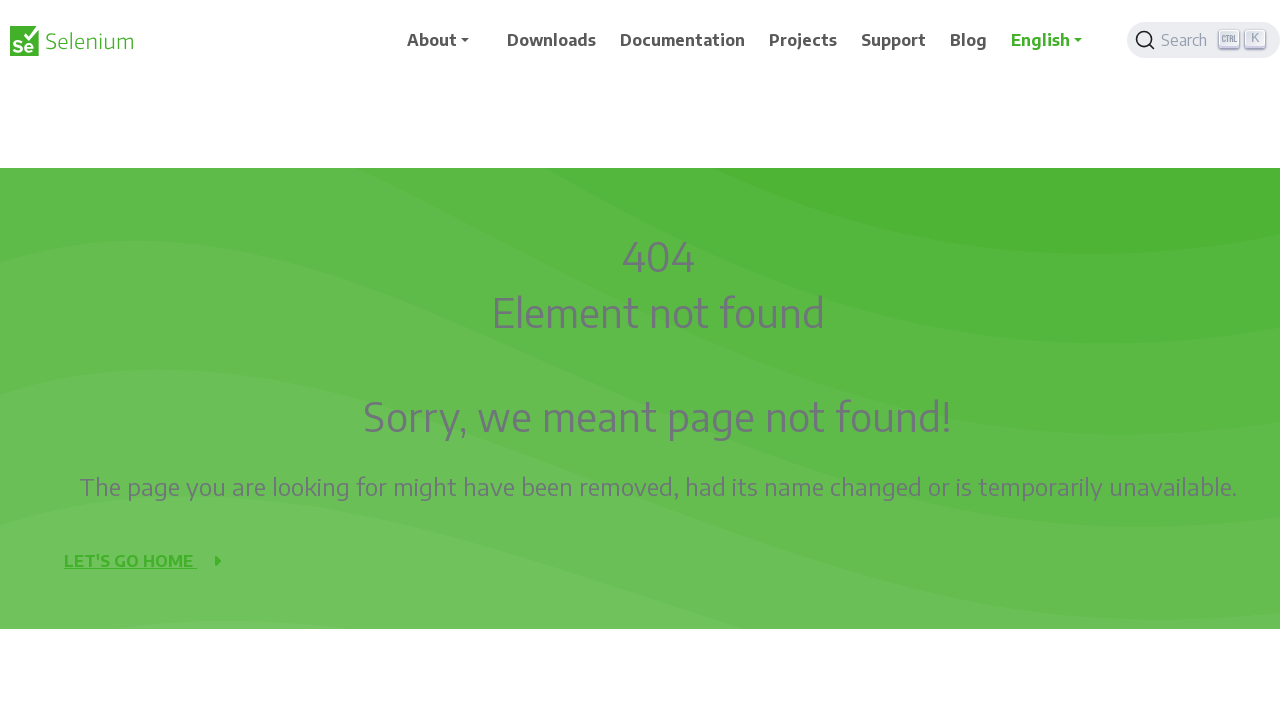

Waited 500ms for scroll animation
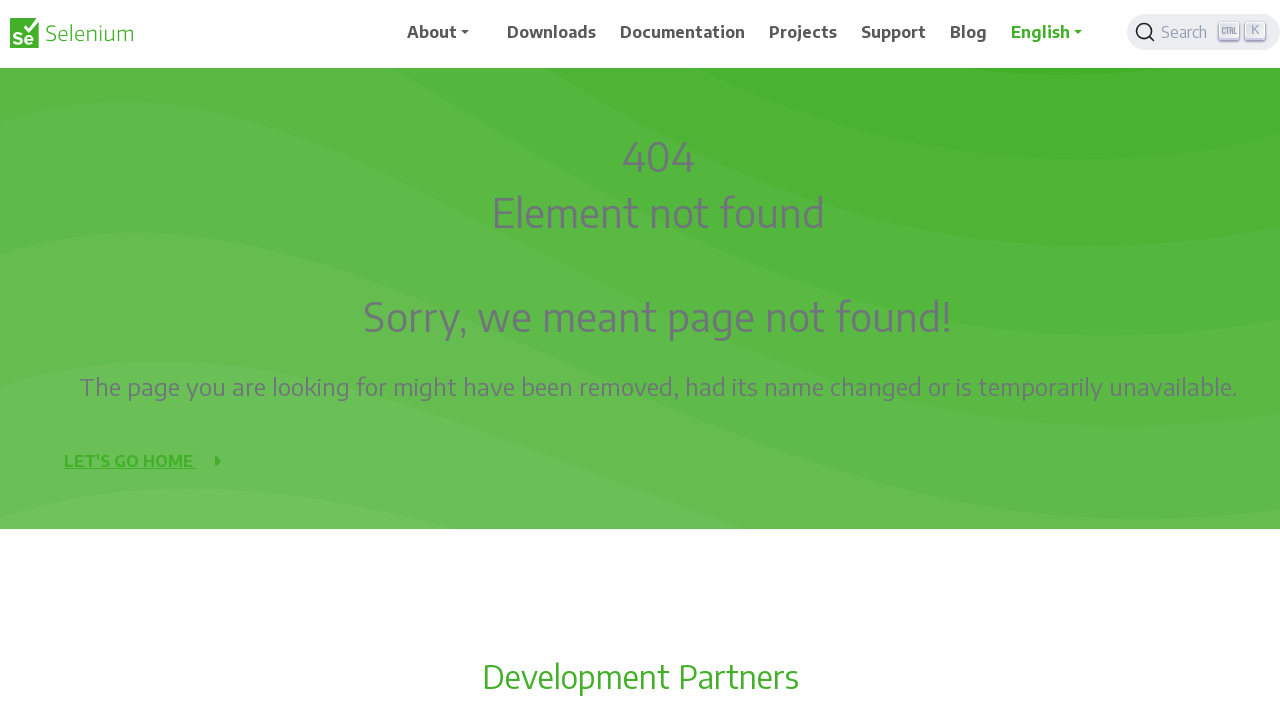

Scrolled down the Selenium downloads page by 100 pixels
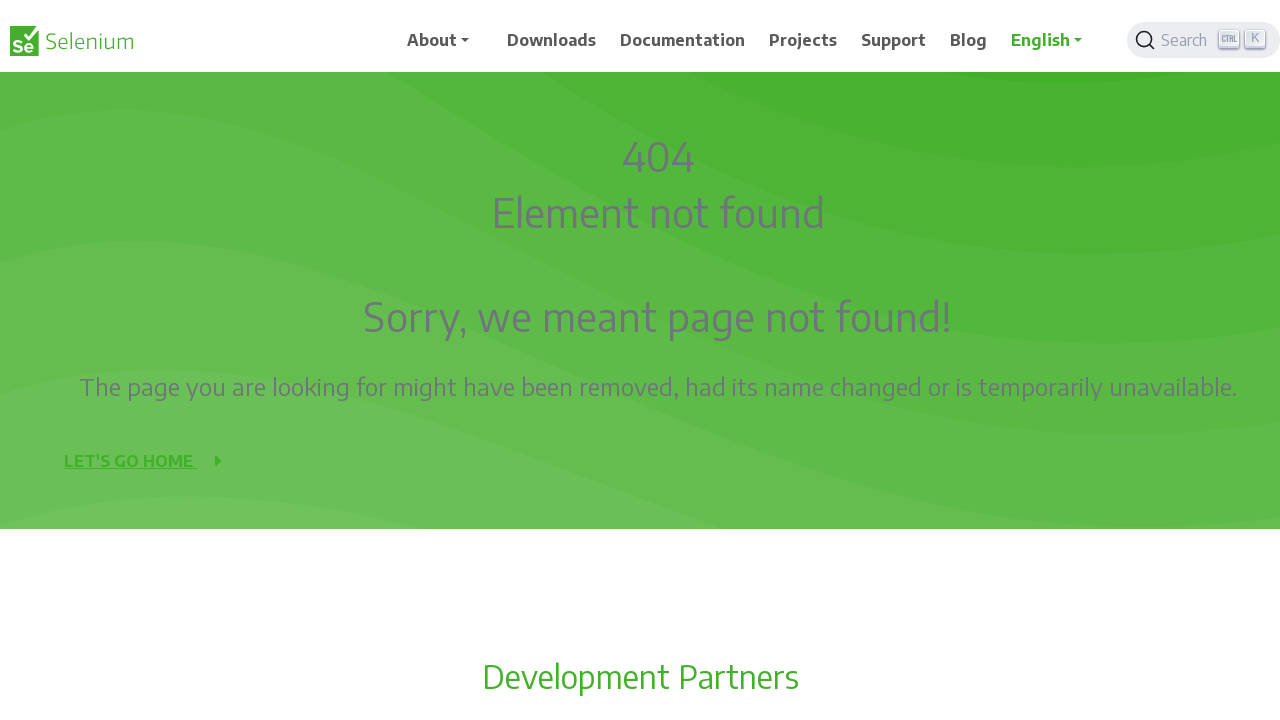

Waited 500ms for scroll animation
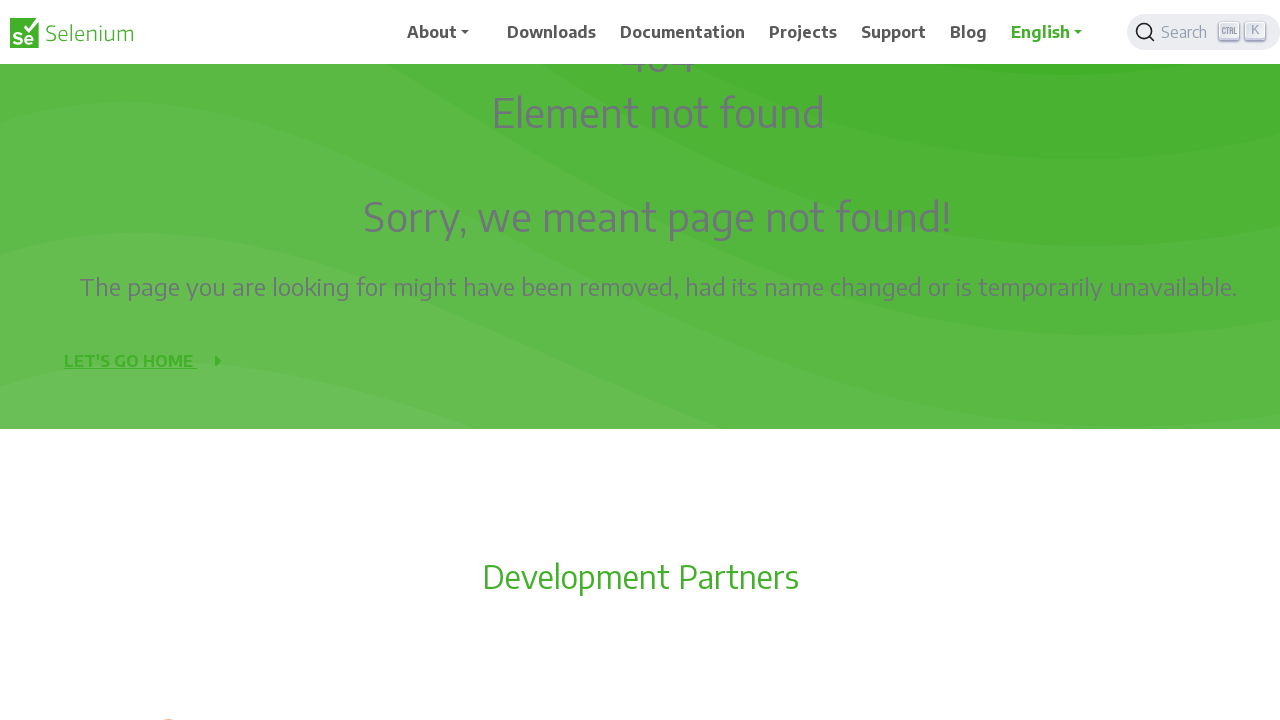

Scrolled down the Selenium downloads page by 100 pixels
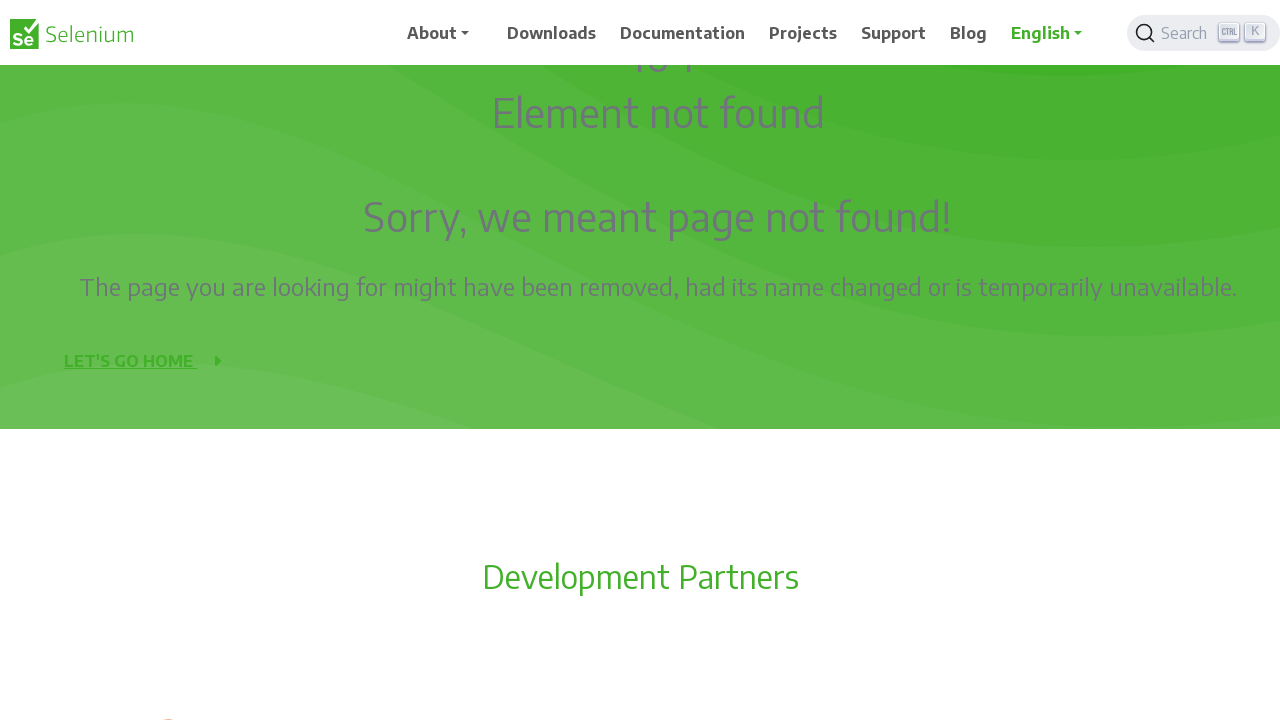

Waited 500ms for scroll animation
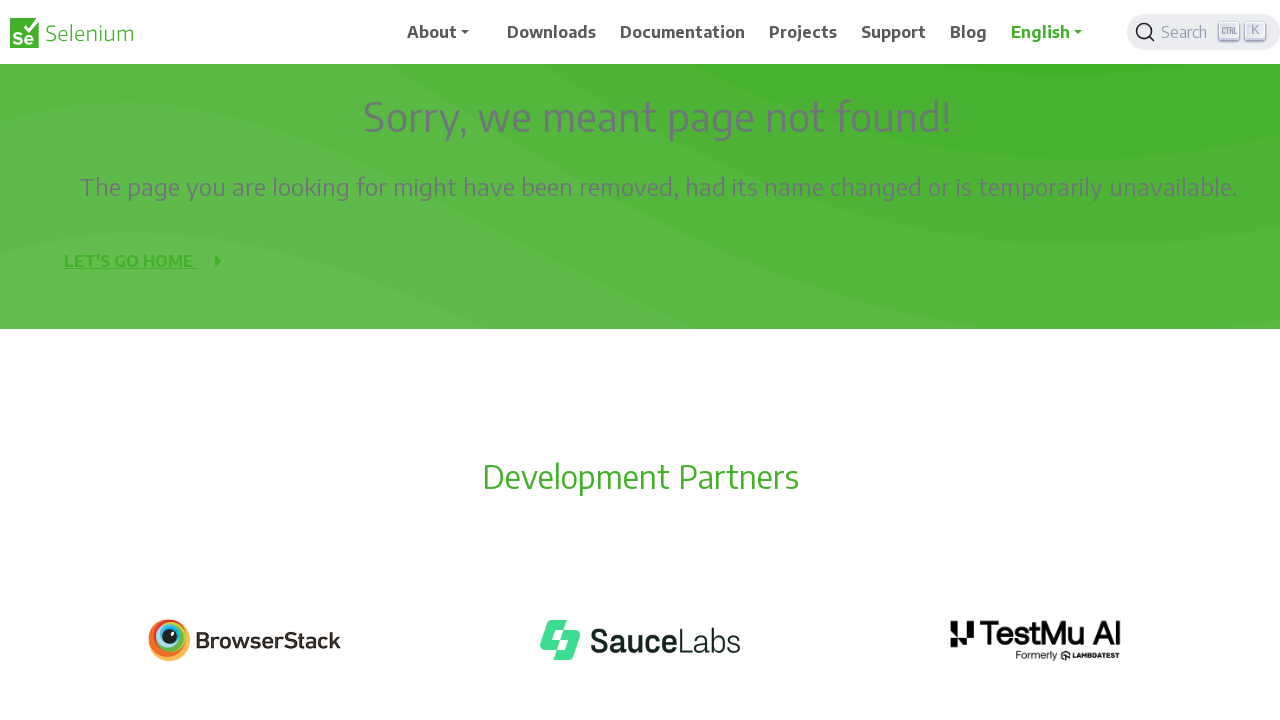

Scrolled down the Selenium downloads page by 100 pixels
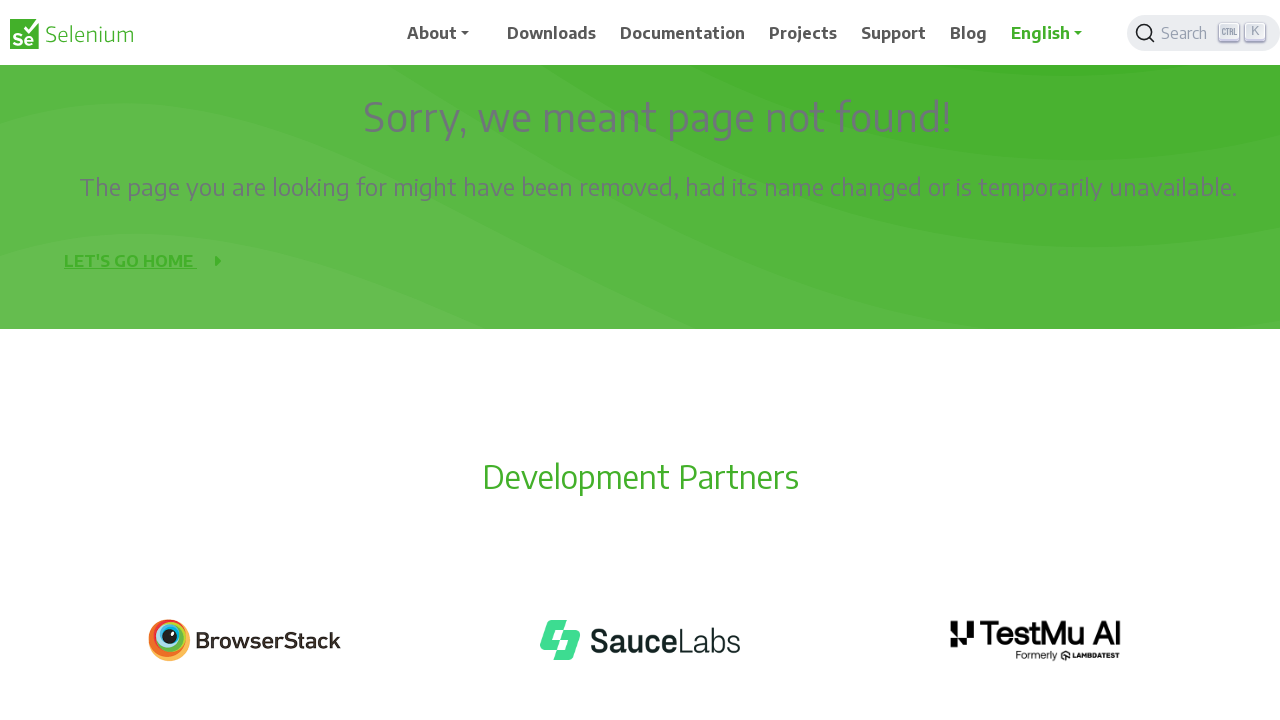

Waited 500ms for scroll animation
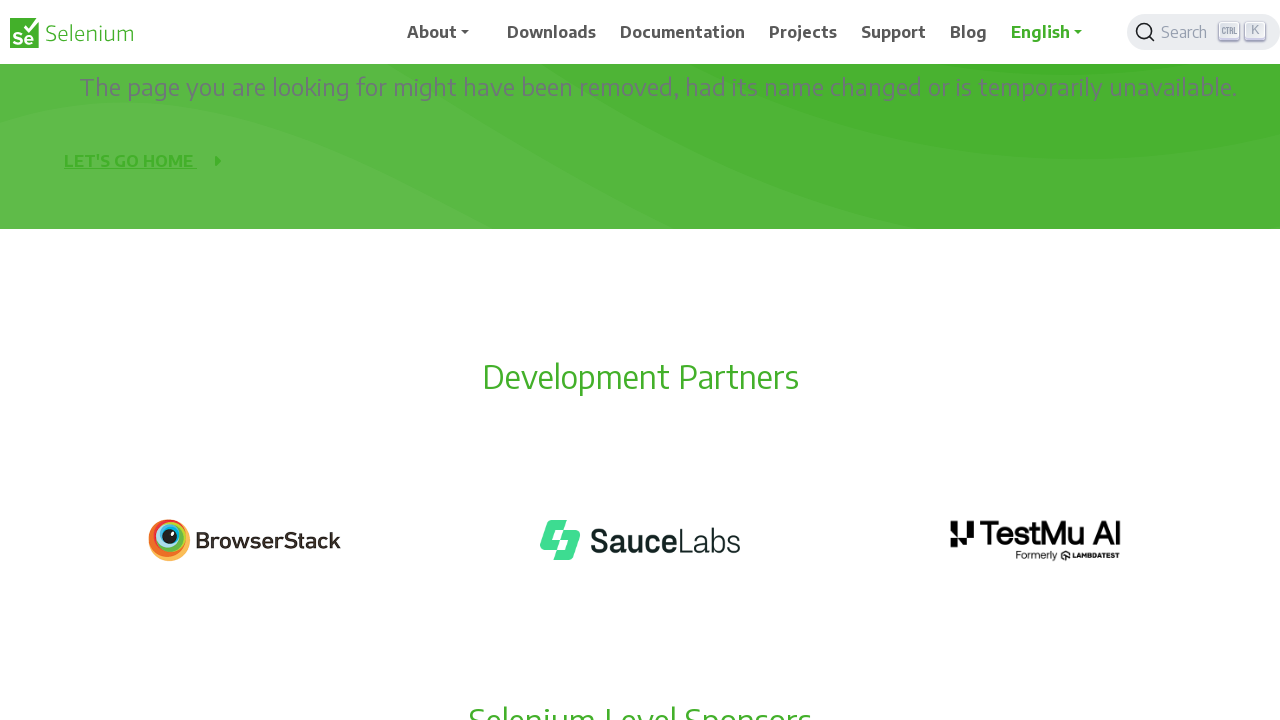

Scrolled down the Selenium downloads page by 100 pixels
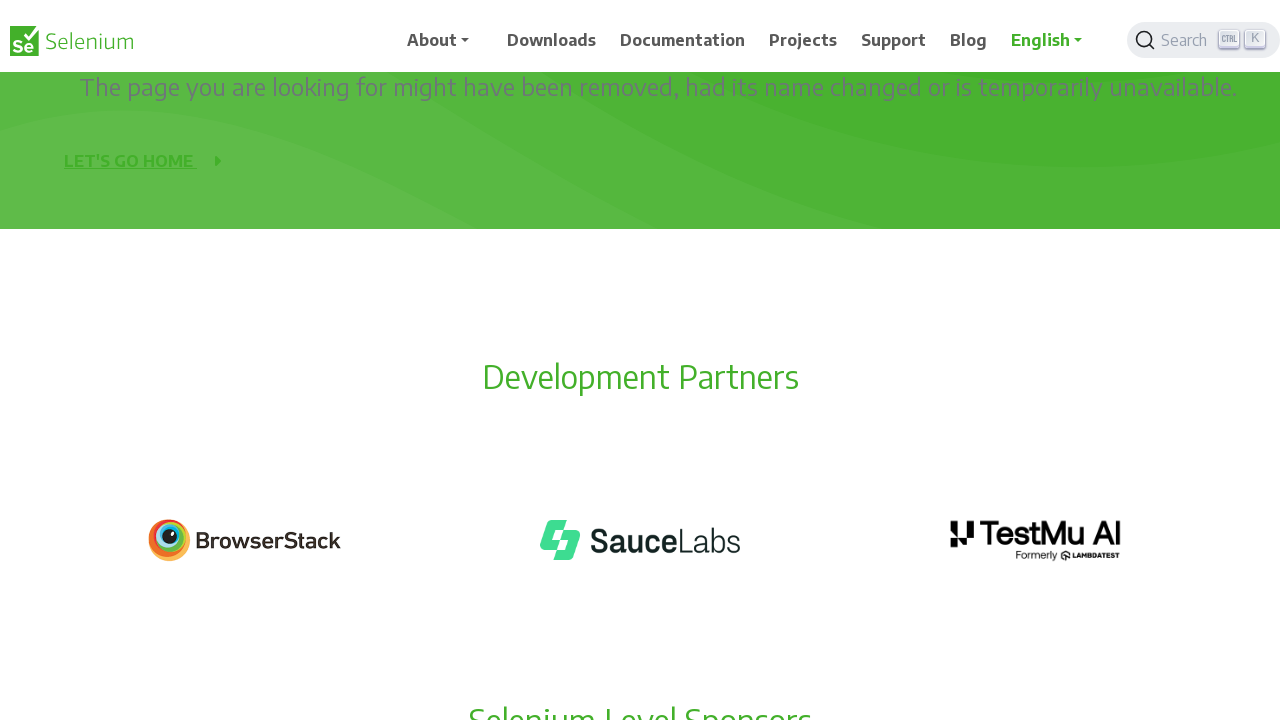

Waited 500ms for scroll animation
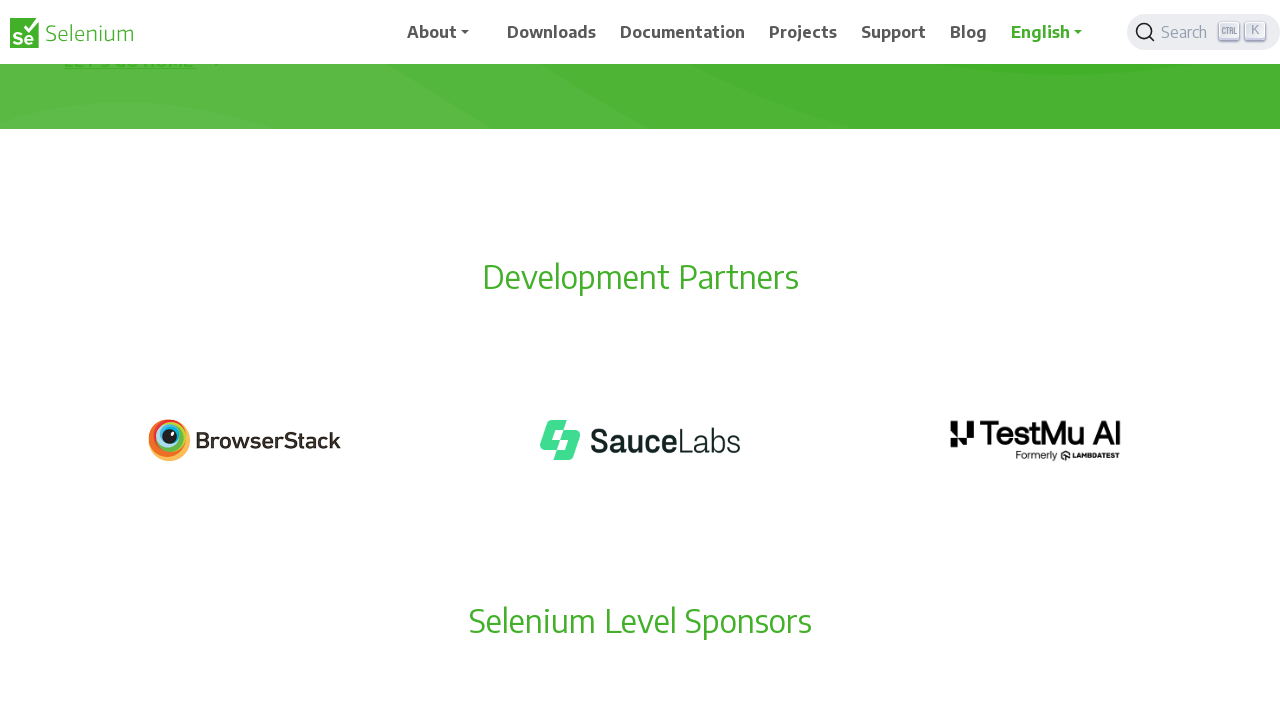

Scrolled down the Selenium downloads page by 100 pixels
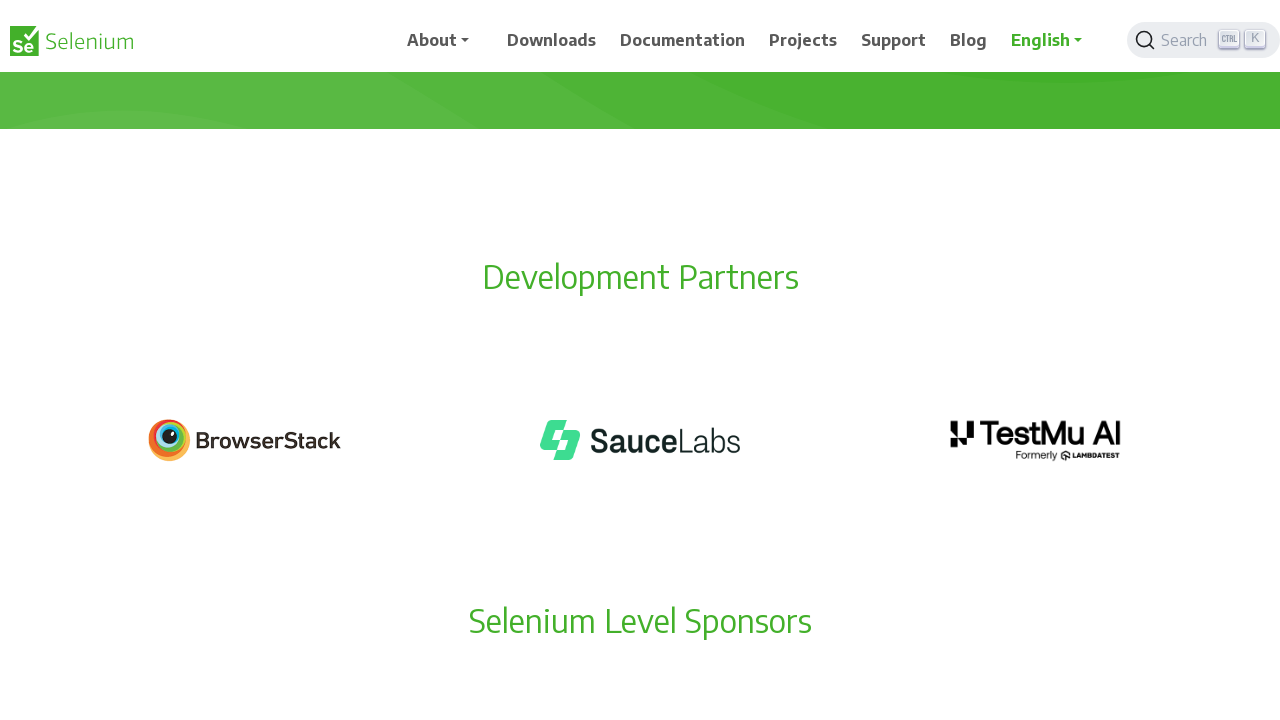

Waited 500ms for scroll animation
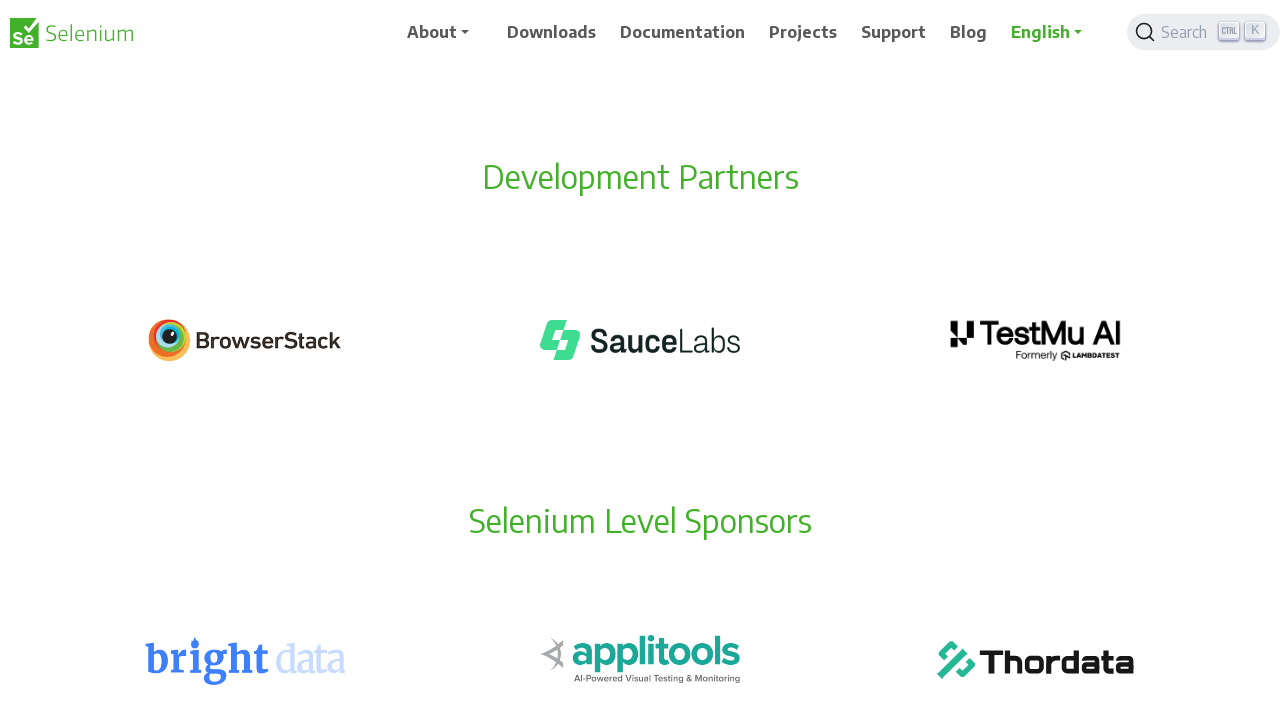

Scrolled down the Selenium downloads page by 100 pixels
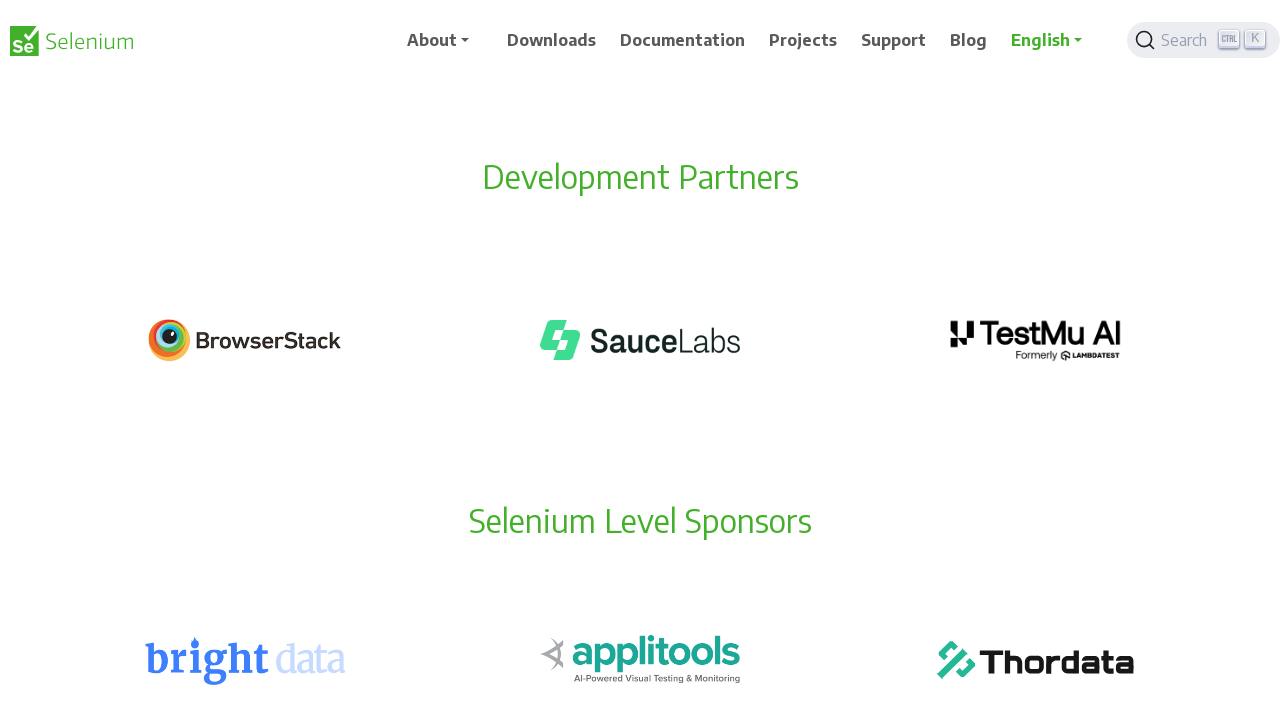

Waited 500ms for scroll animation
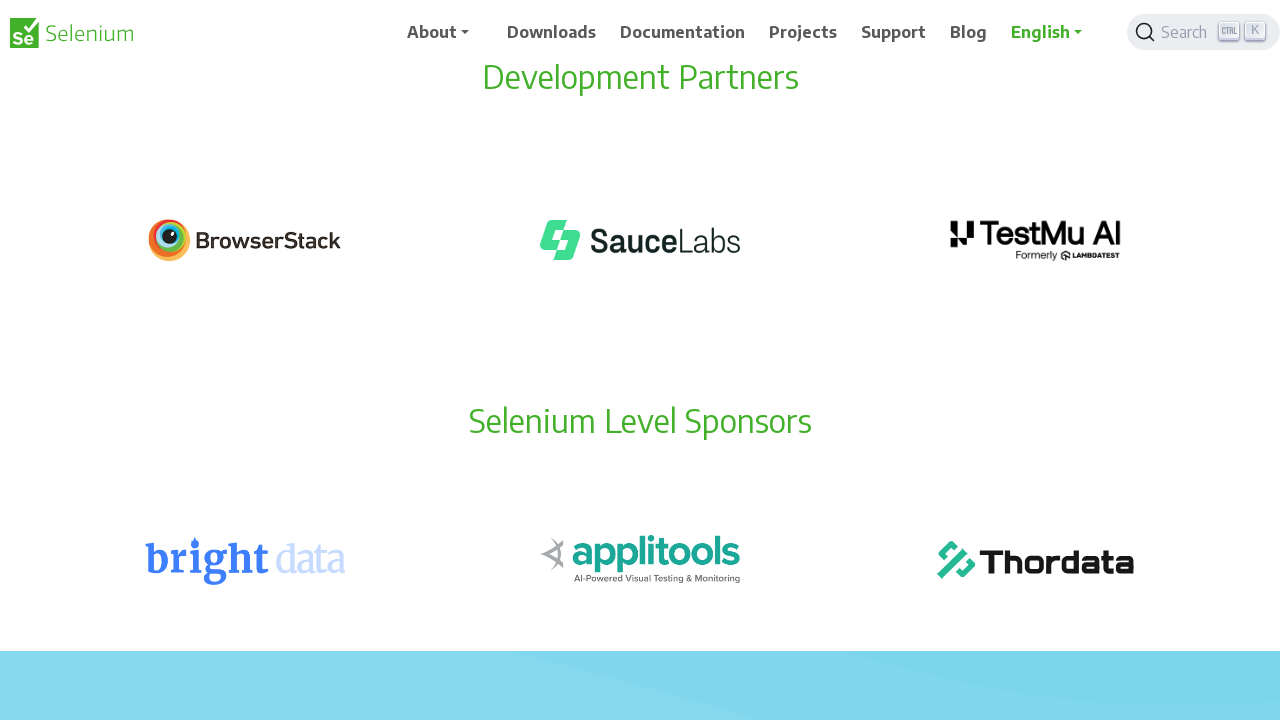

Scrolled down the Selenium downloads page by 100 pixels
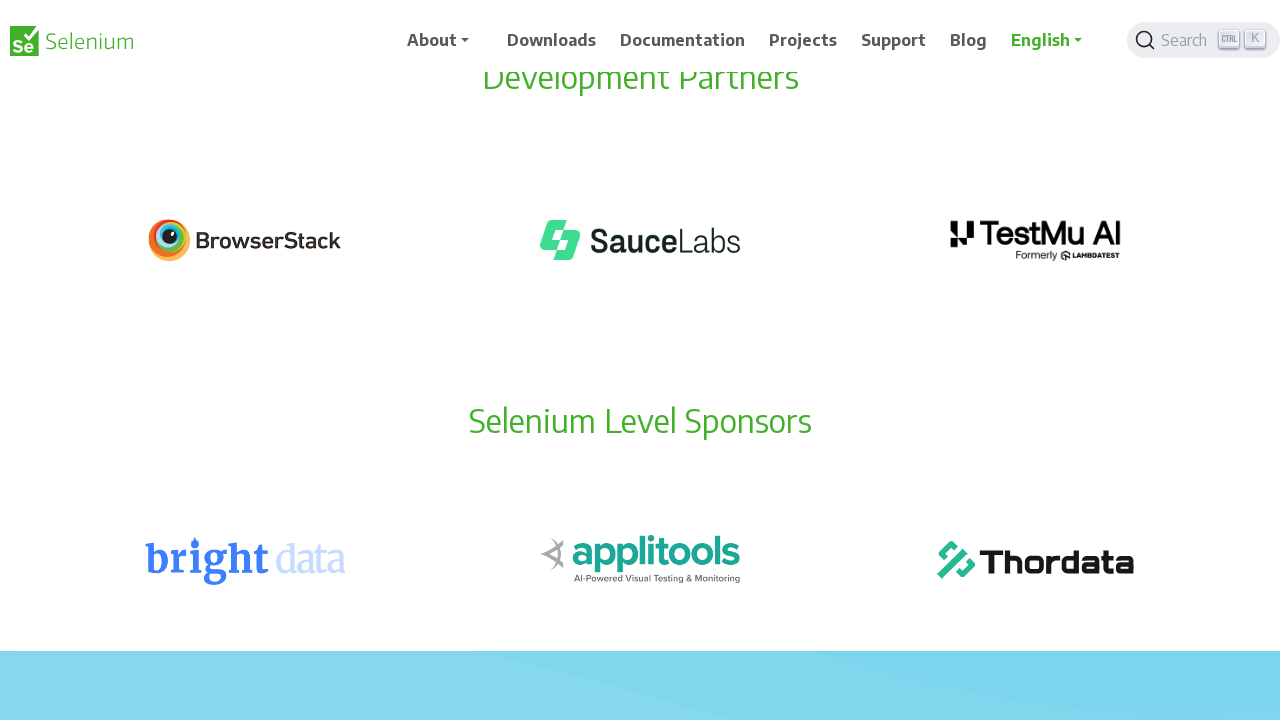

Waited 500ms for scroll animation
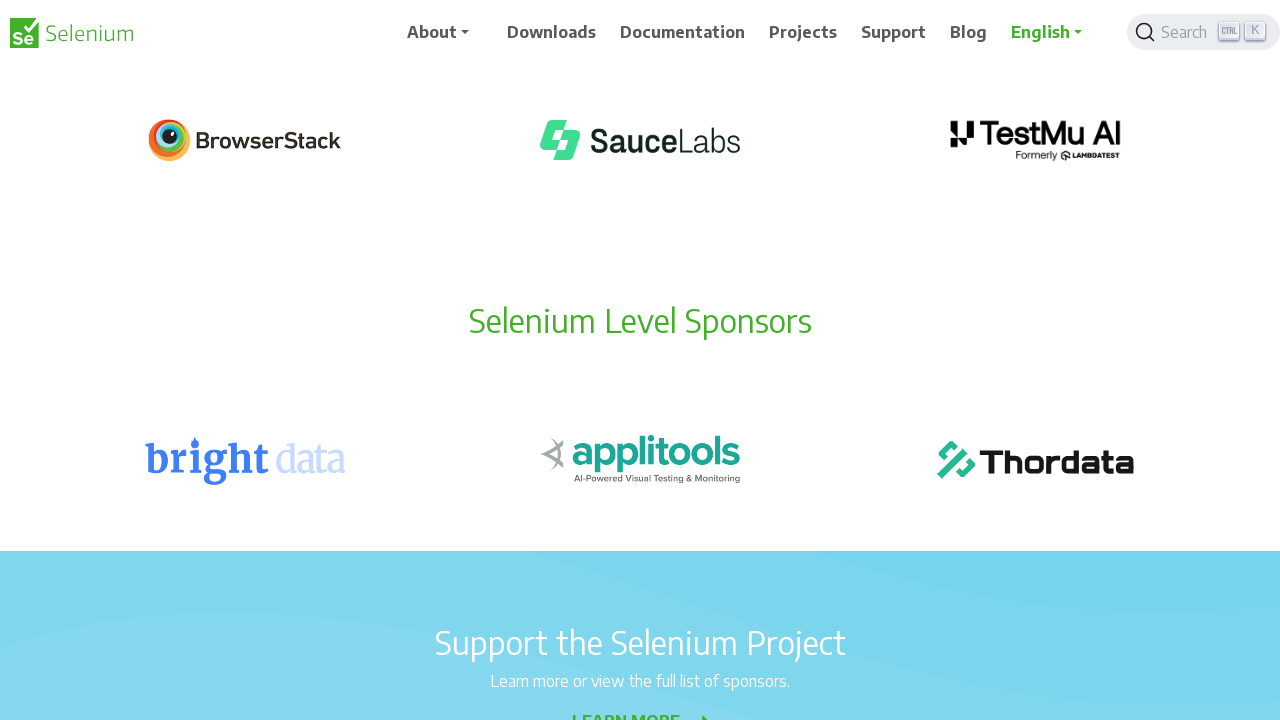

Scrolled down the Selenium downloads page by 100 pixels
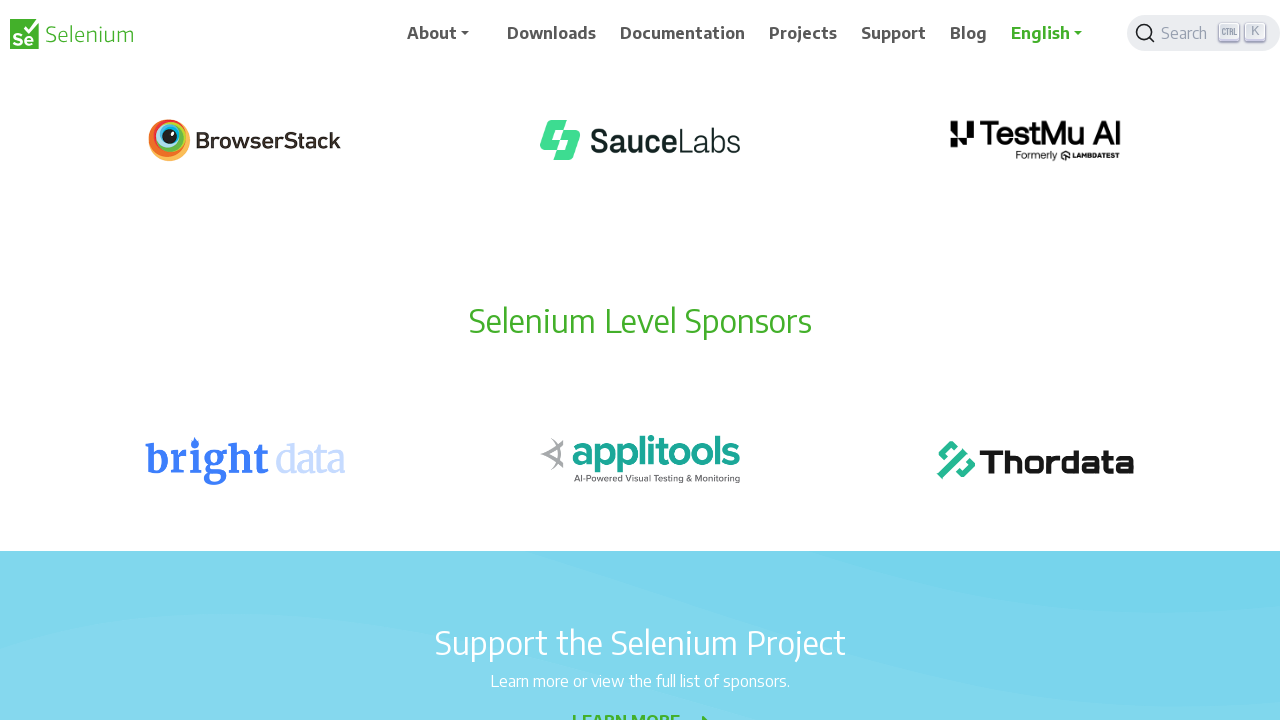

Waited 500ms for scroll animation
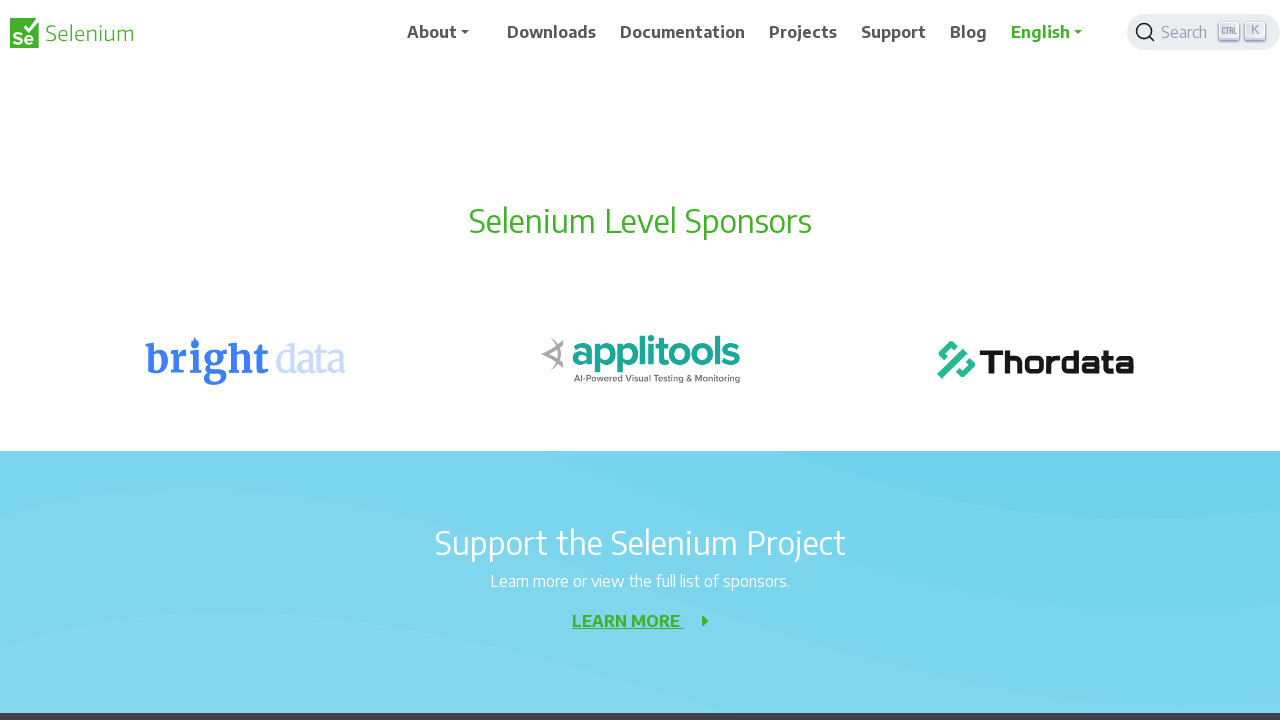

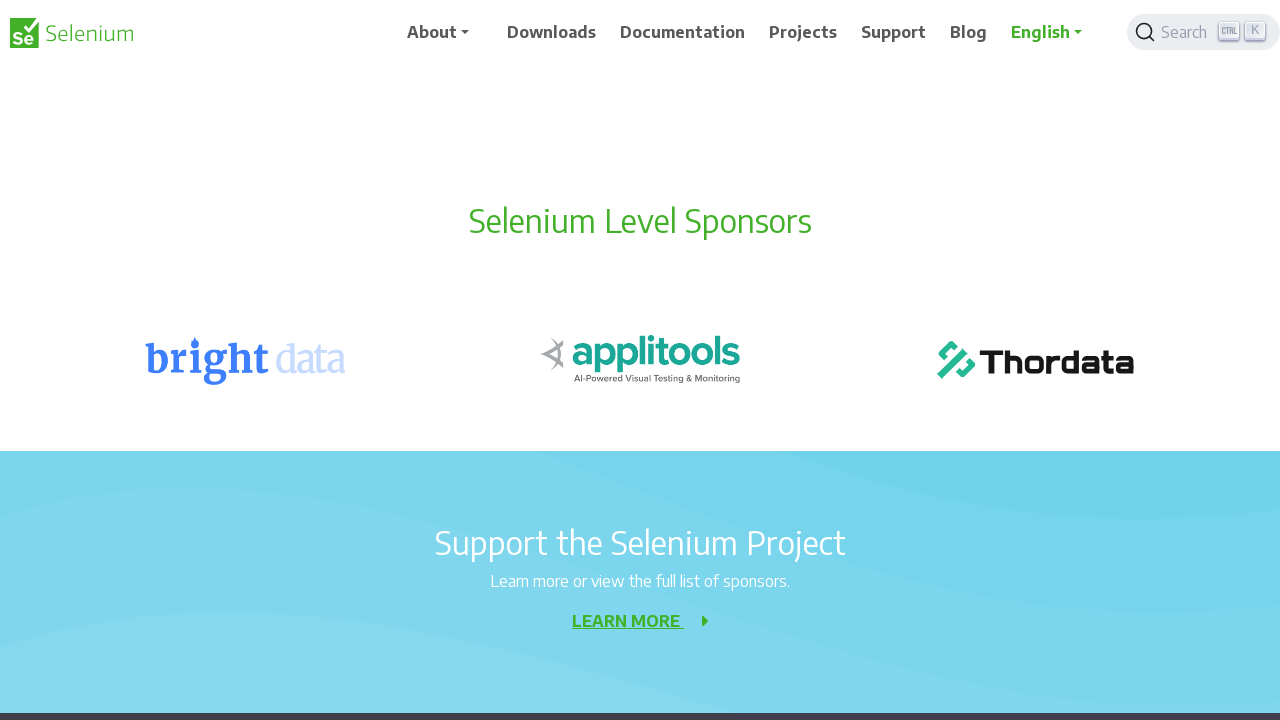